Tests the area/hotel transfer booking functionality by selecting hotel option, filling in source city, hotel pickup location, airport drop location, dates, and time, then submitting the search form.

Starting URL: https://www.clearcarrental.com/

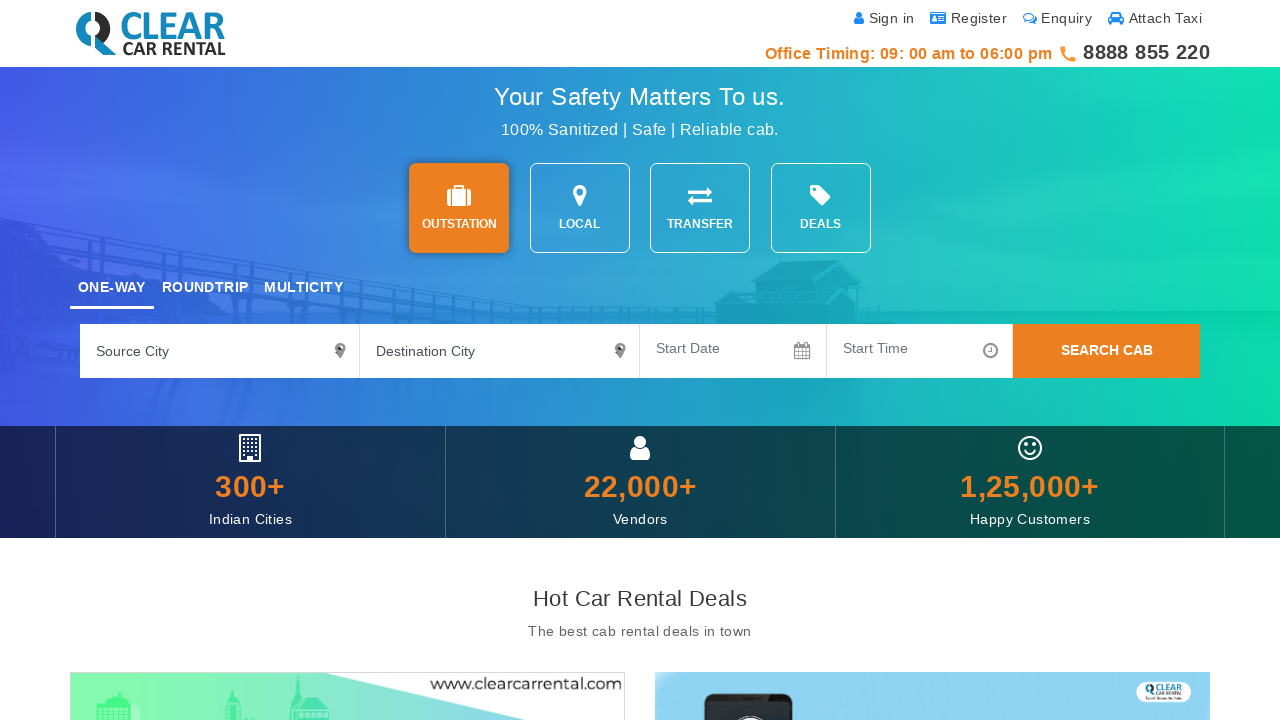

Clicked on transfer search option at (700, 208) on #searchOpt3
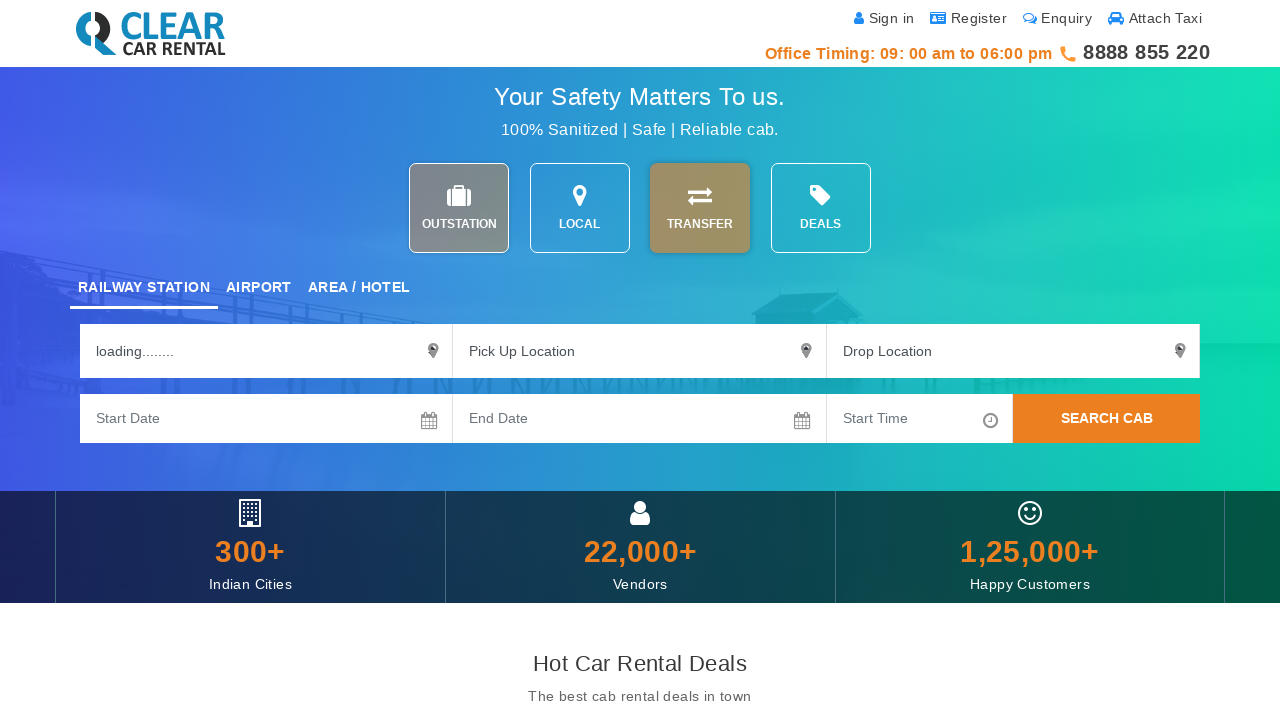

Clicked on area/hotel trip option at (359, 289) on #tripOpt3
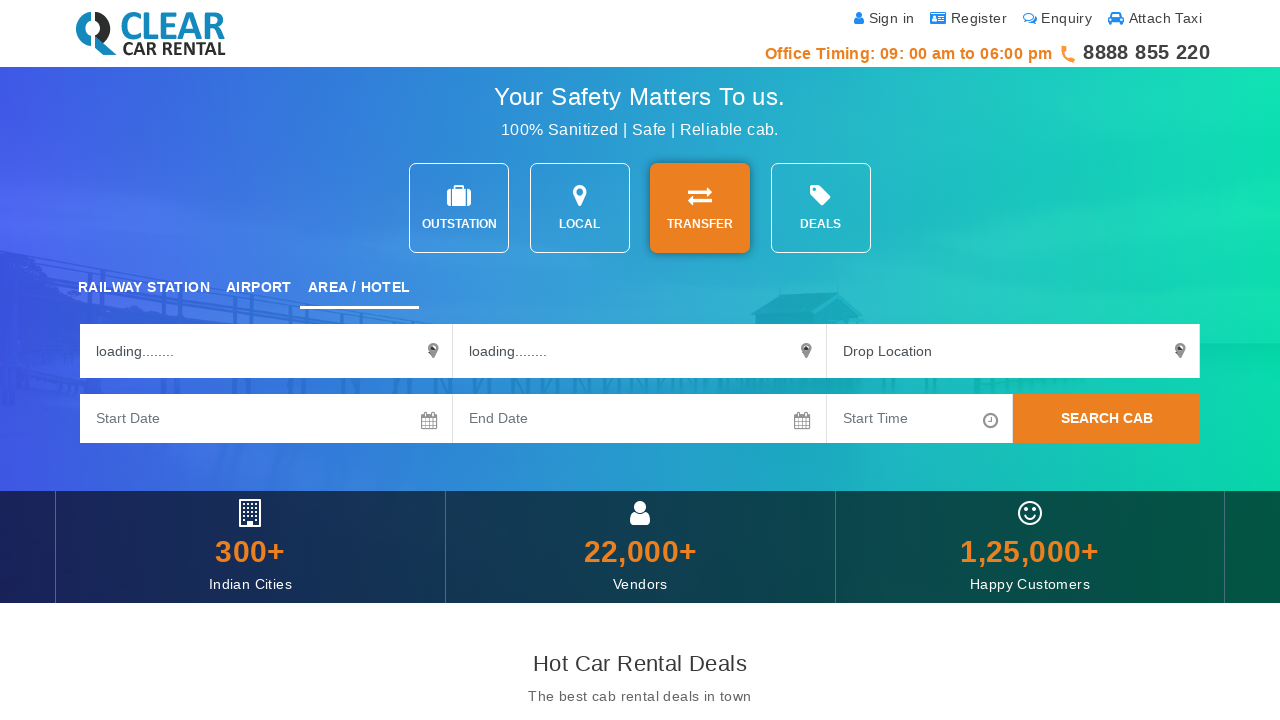

Filled source city with 'Indore' on #sourceCity4
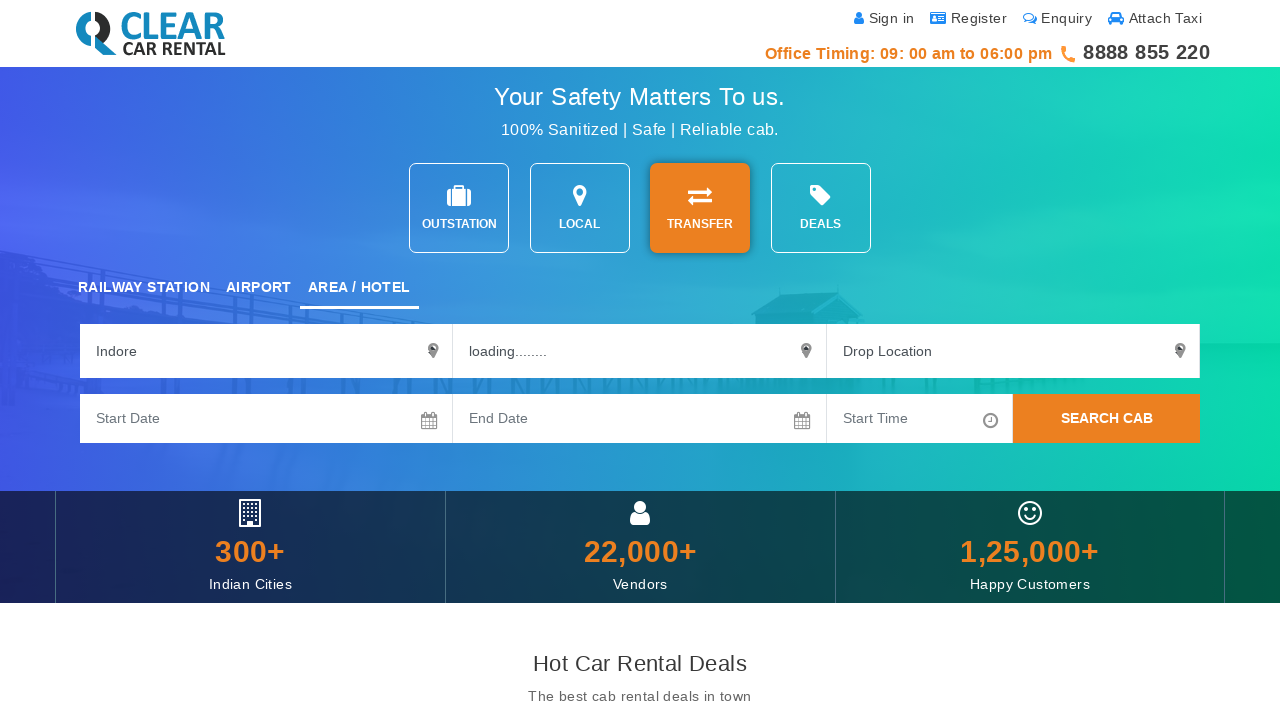

Filled hotel pickup location with 'Hotel Samrat' on #pickUpLocation
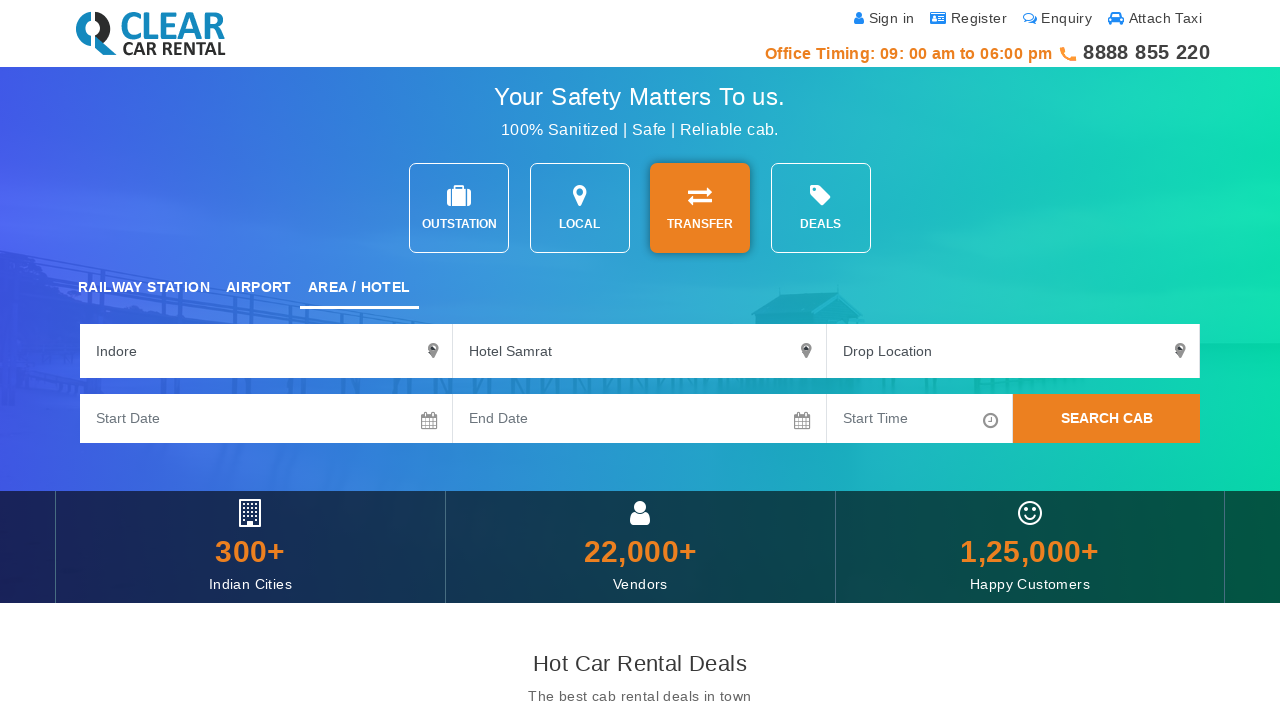

Filled airport drop location with 'Devi Ahilya Bai Holkar Airport (idr)' on #dropLocation
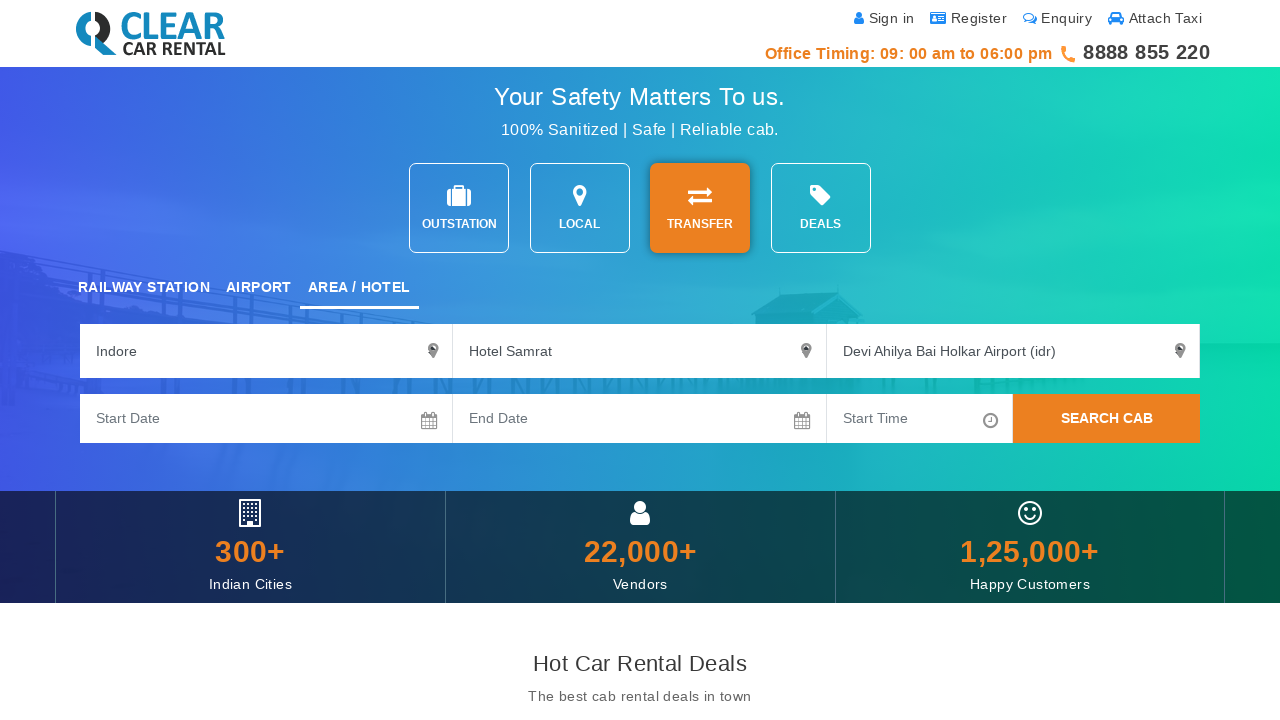

Filled pickup date with '25-05-2025' on #datepicker
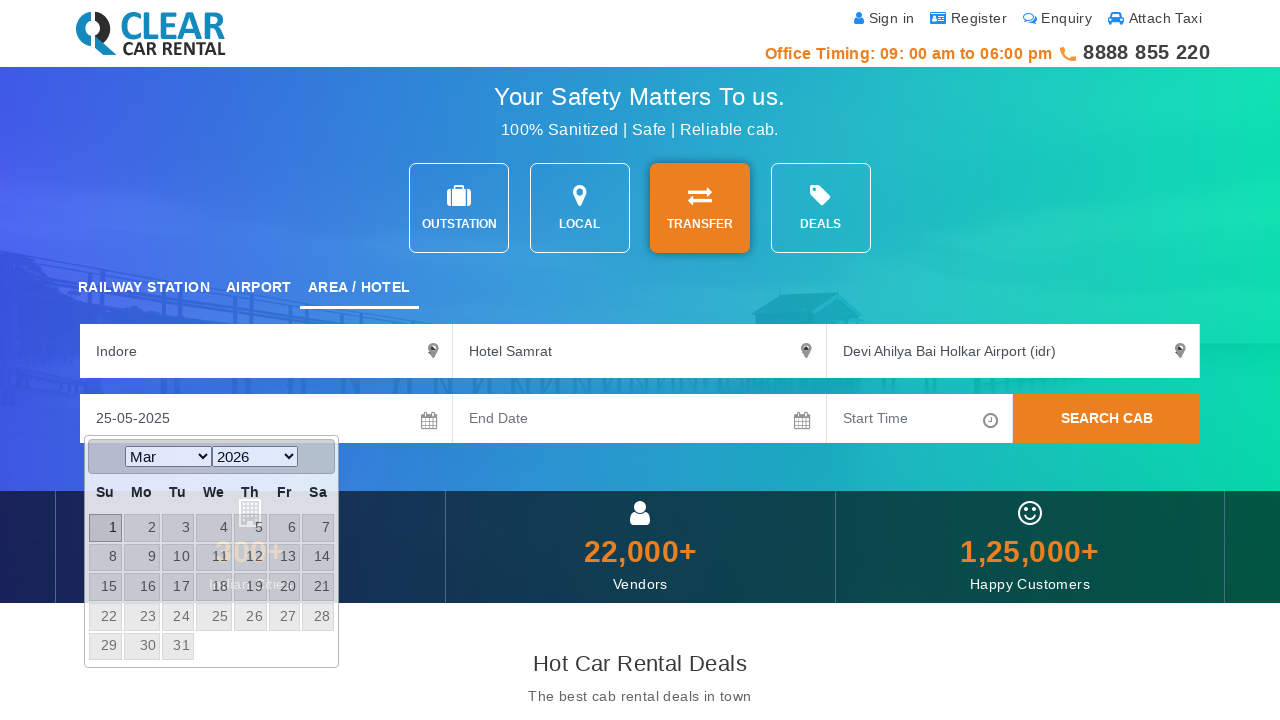

Filled drop date with '25-05-2025' on #datepicker2
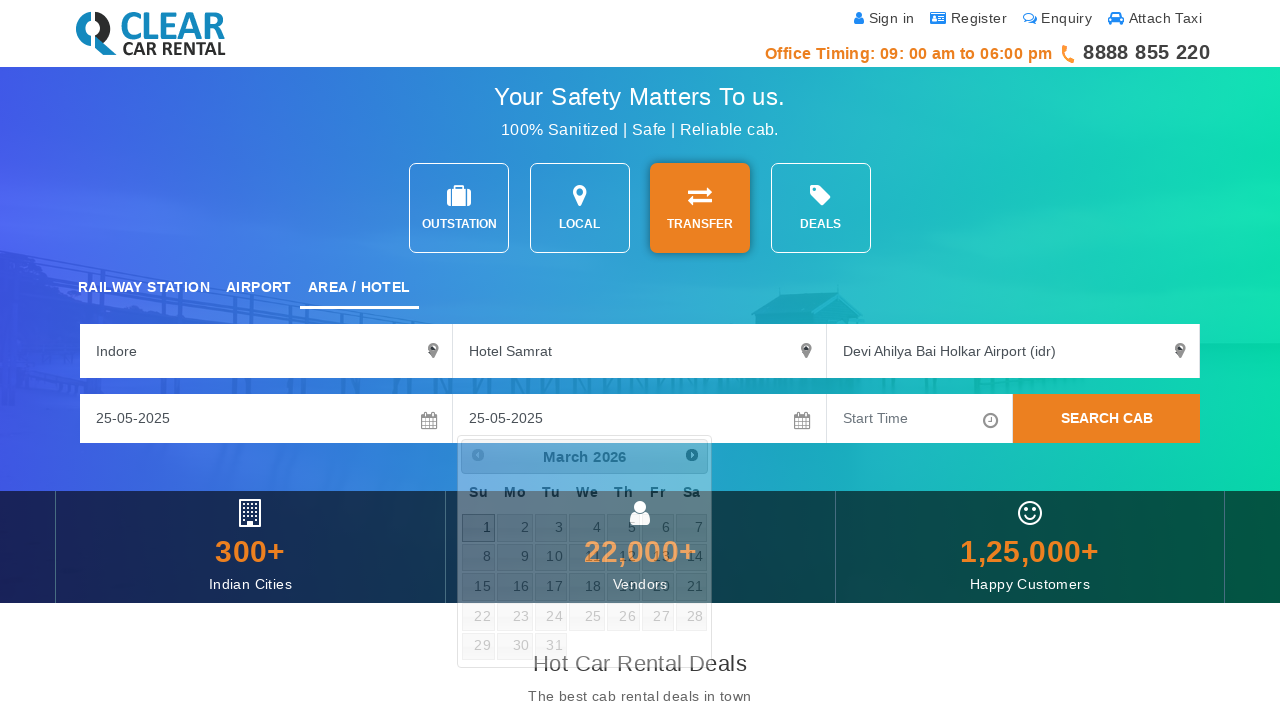

Filled pickup time with '10 : 00 AM' on #timePickExample
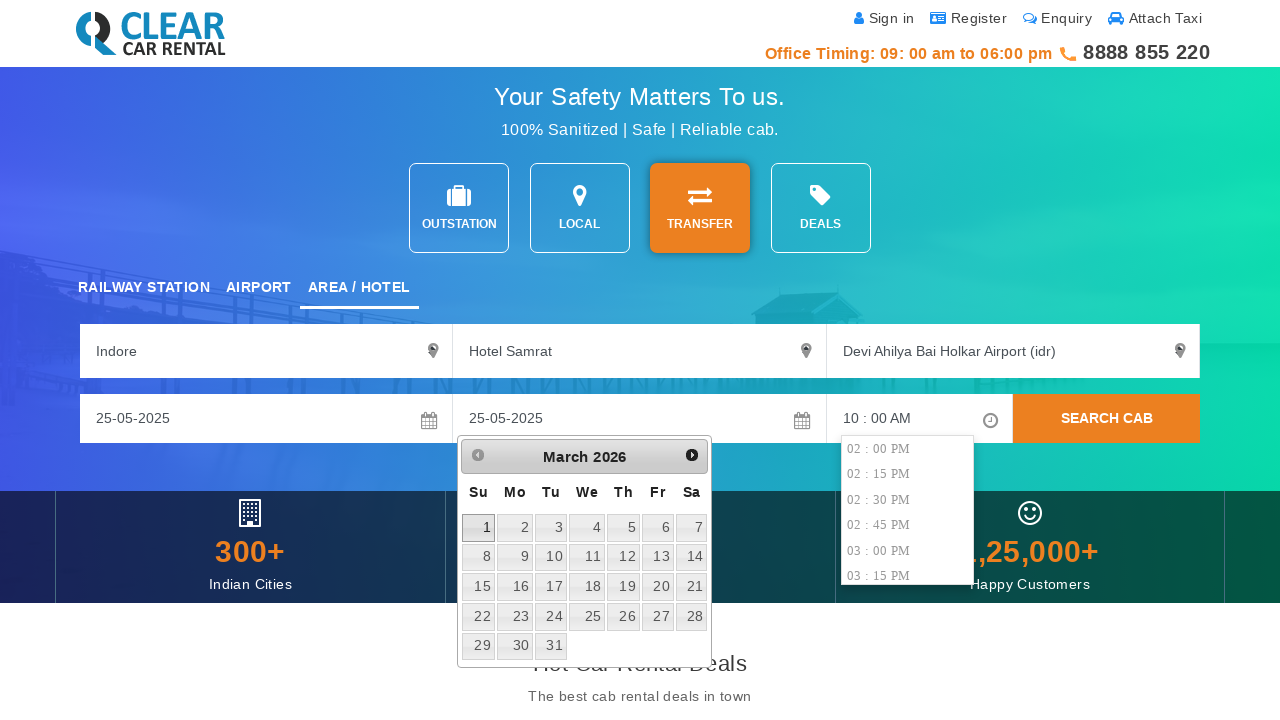

Clicked search button to submit area/hotel transfer booking form at (1107, 418) on button.btn.btn-secondary.rounded-0.w-100.h-100
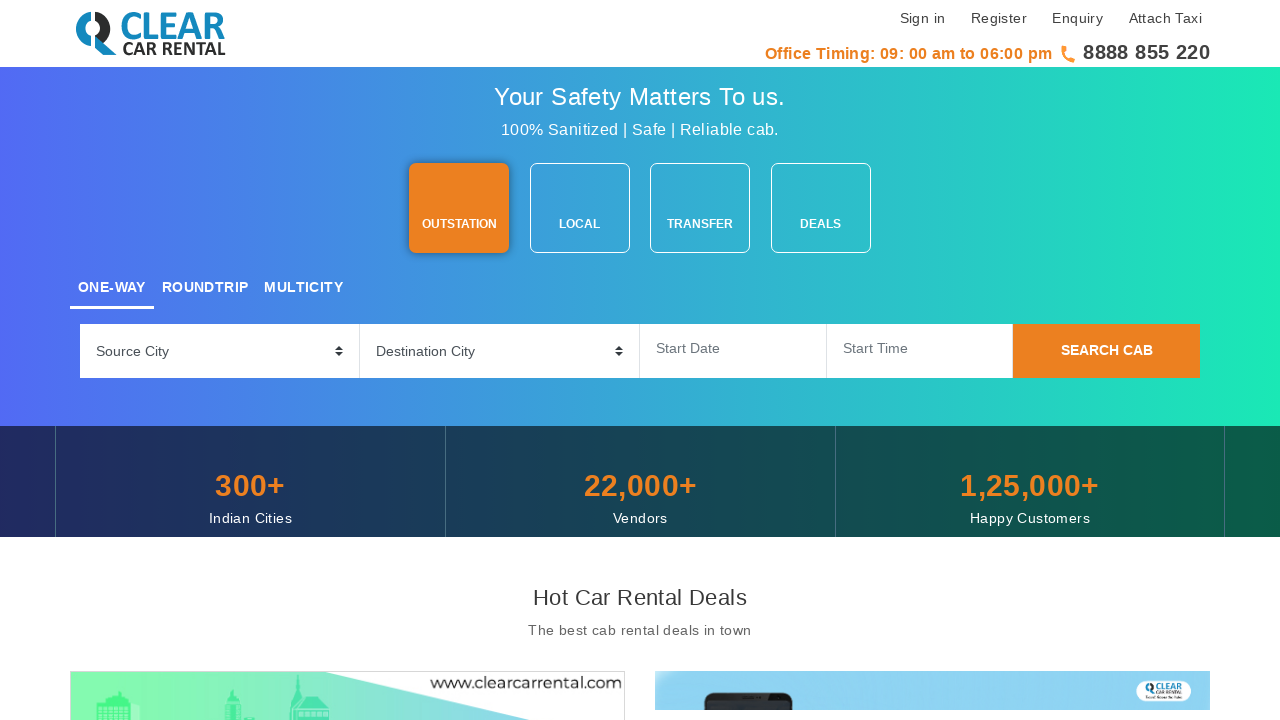

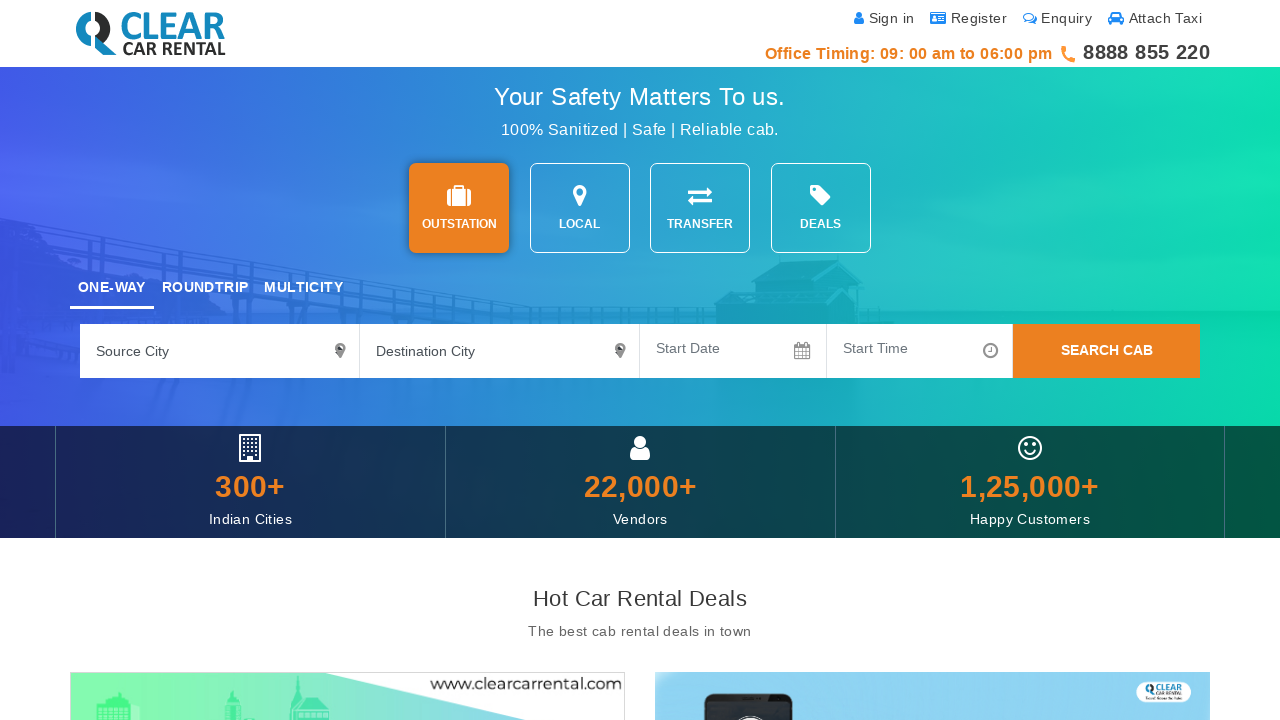